Navigates to an automation practice page and retrieves the placeholder attribute of a name input field

Starting URL: https://www.rahulshettyacademy.com/AutomationPractice/

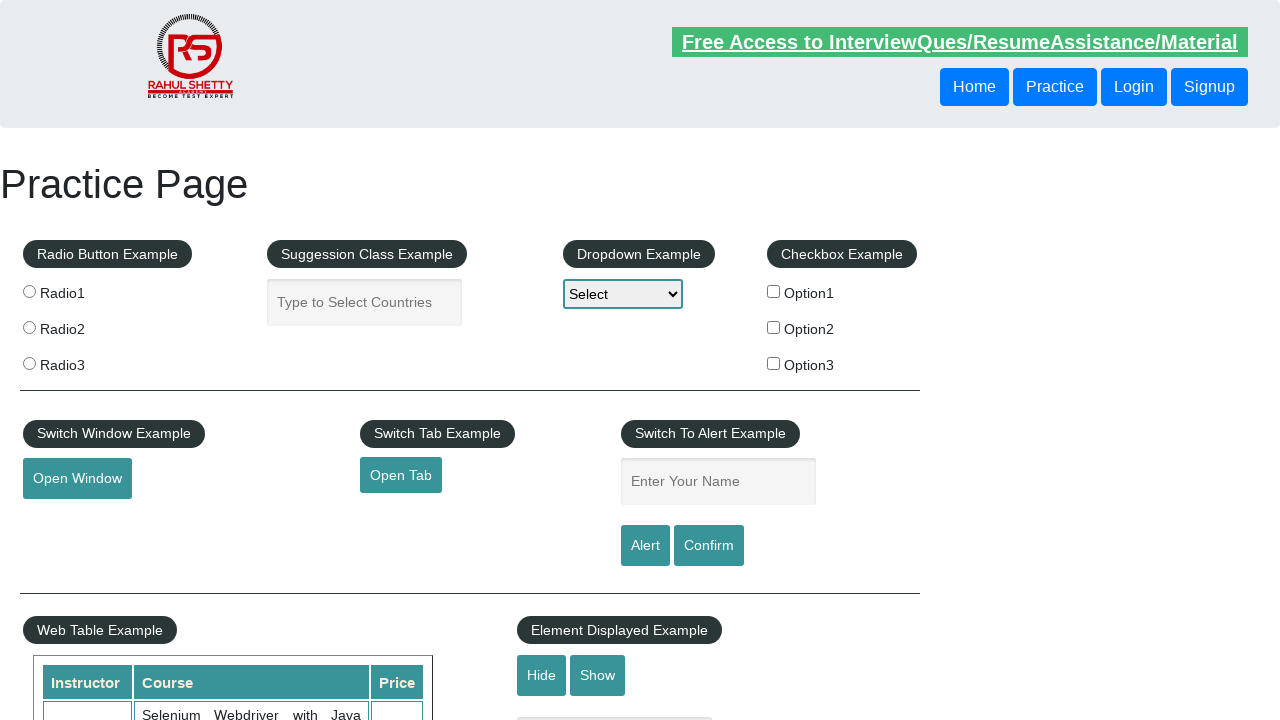

Navigated to automation practice page
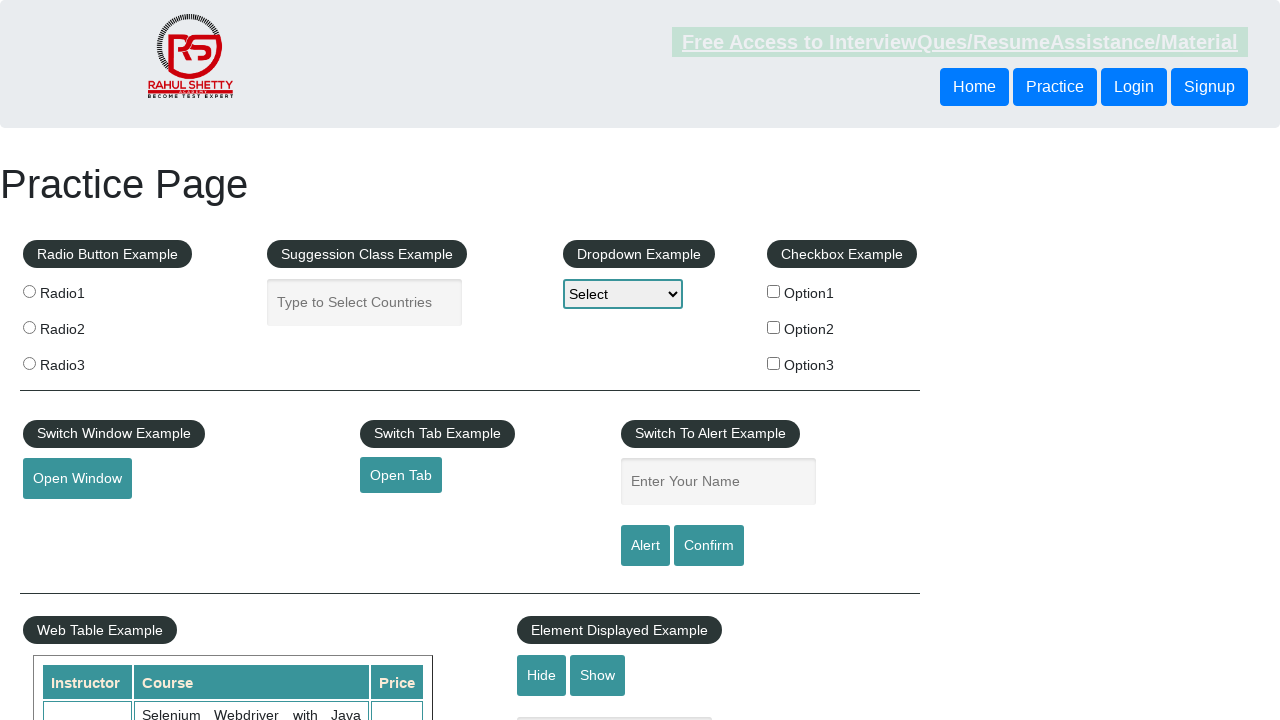

Located name input field element
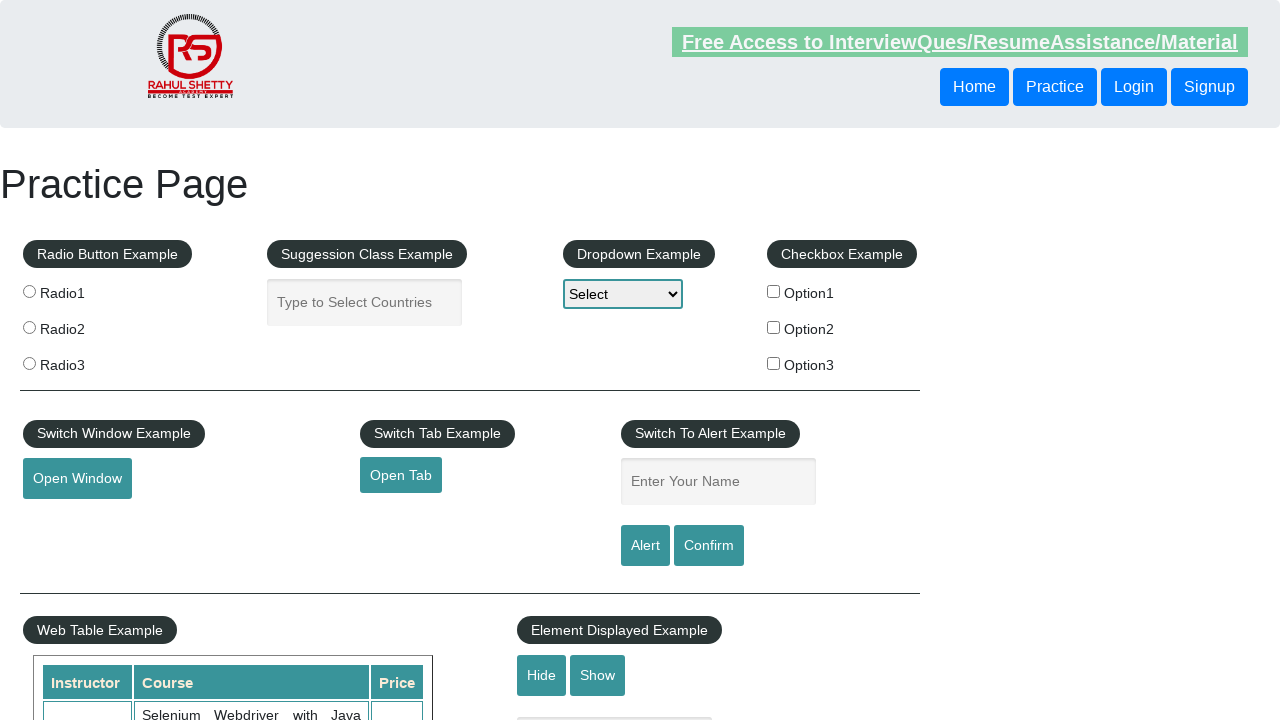

Name input field became visible
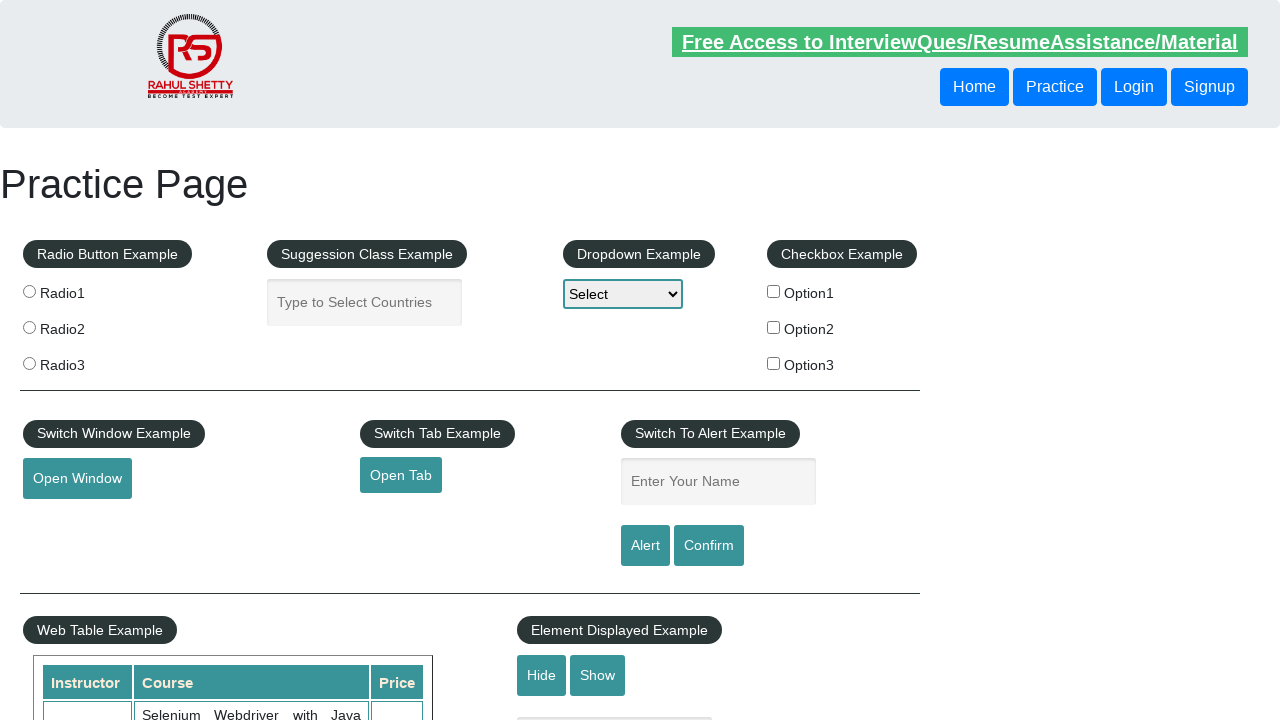

Retrieved placeholder attribute: 'Enter Your Name'
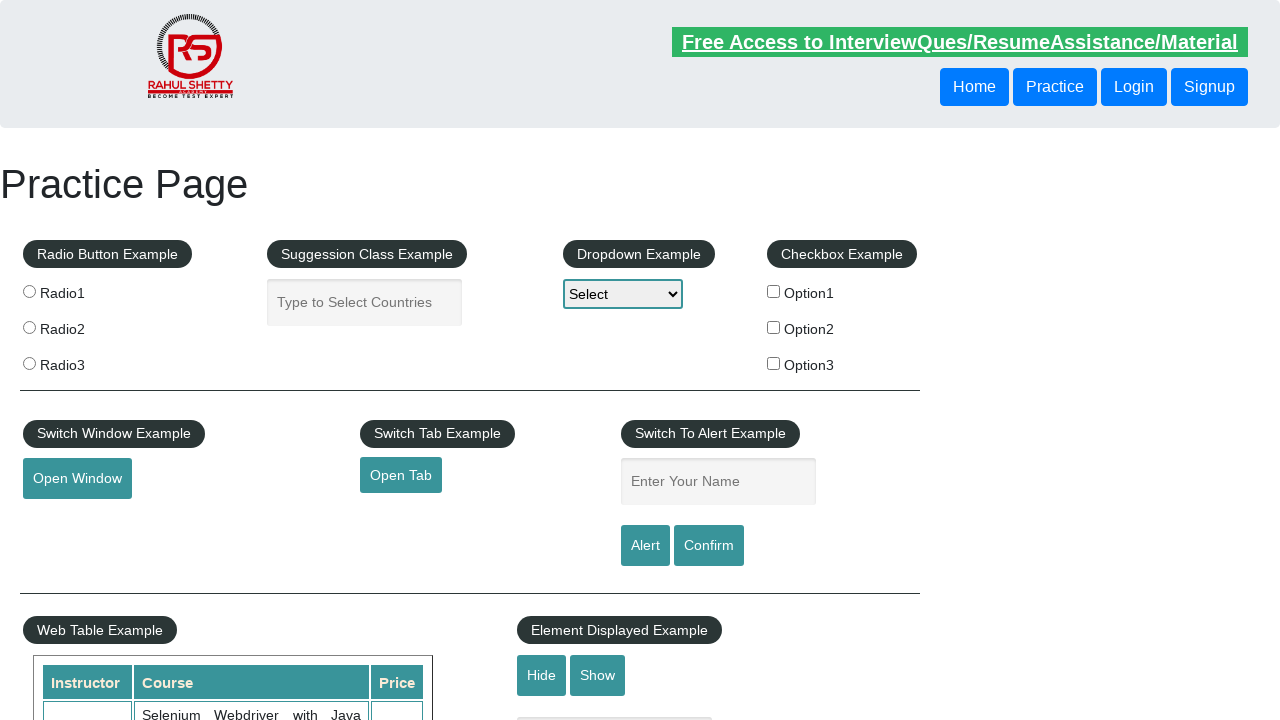

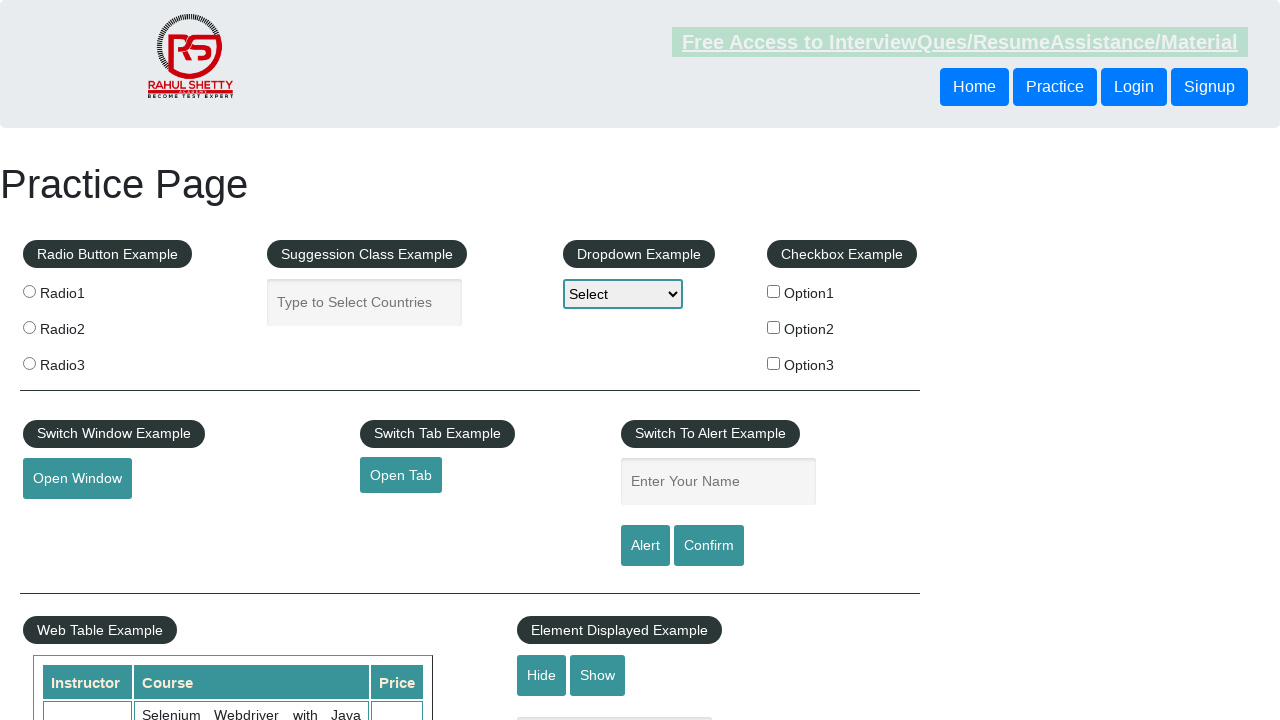